Navigates to the Shanghai Stock Exchange daily overview page and verifies that the stock data table is loaded and accessible

Starting URL: http://www.sse.com.cn/market/stockdata/overview/day/

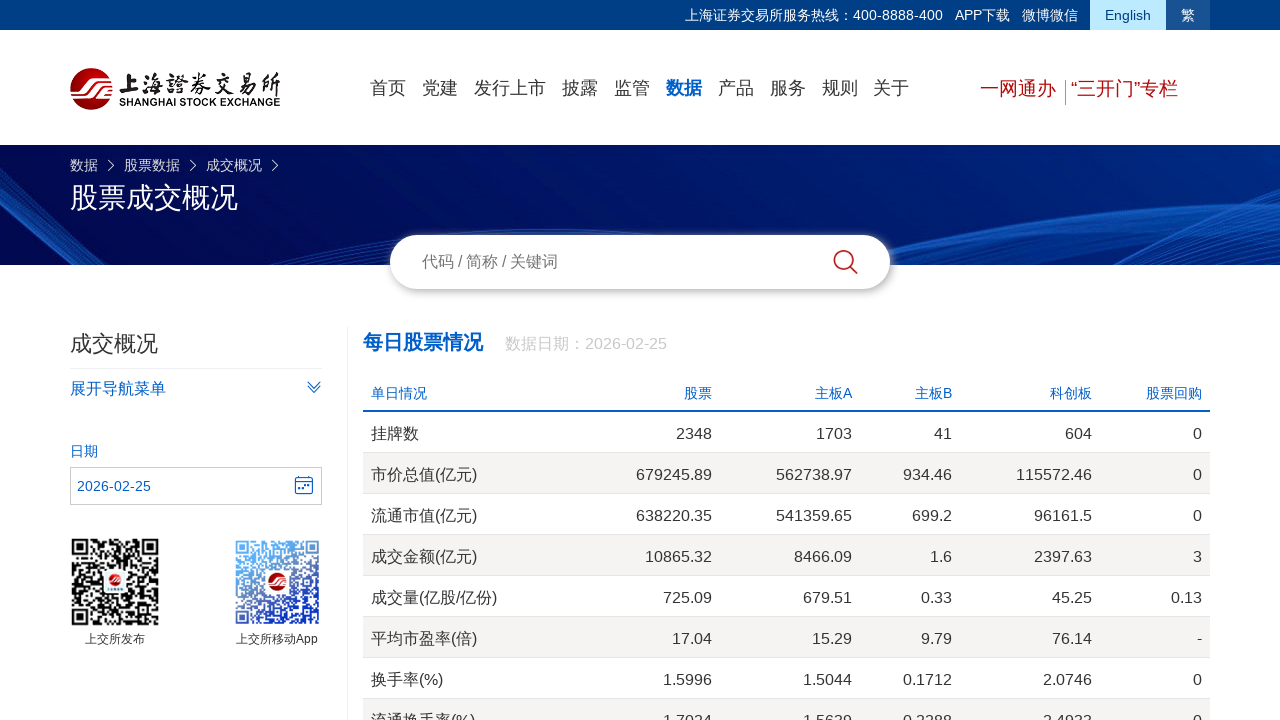

Navigated to Shanghai Stock Exchange daily overview page
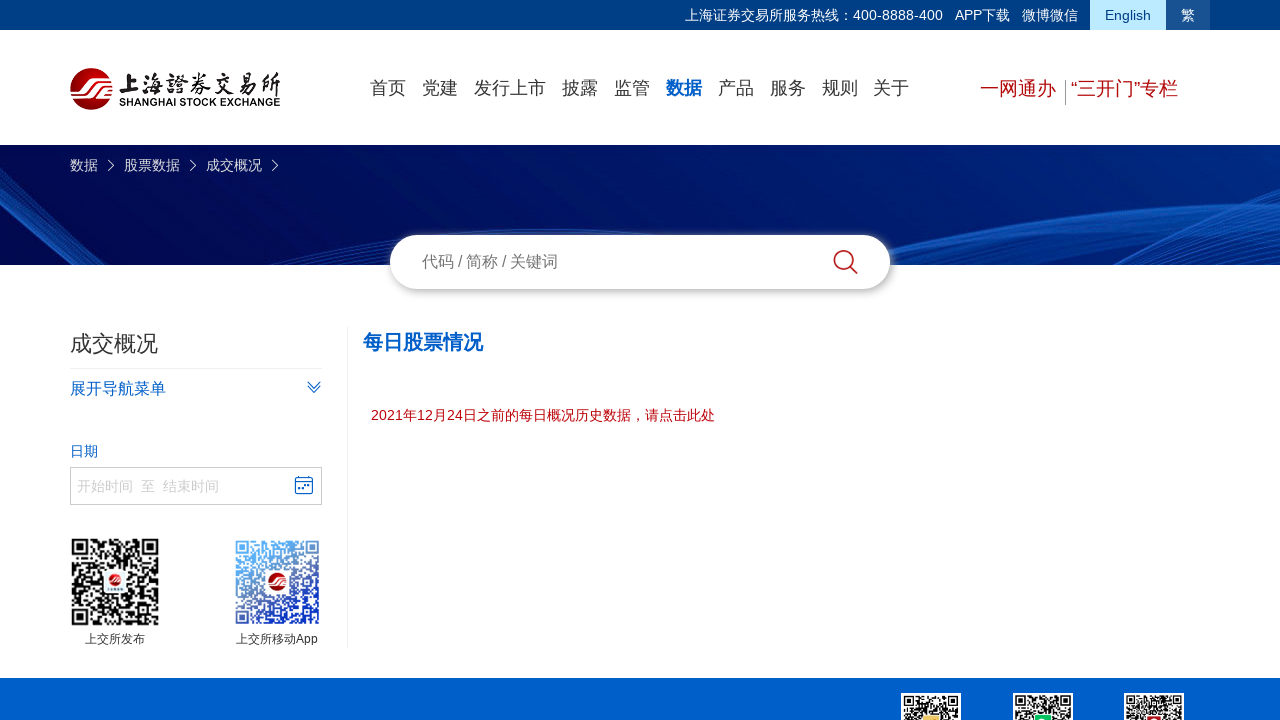

Stock data table loaded
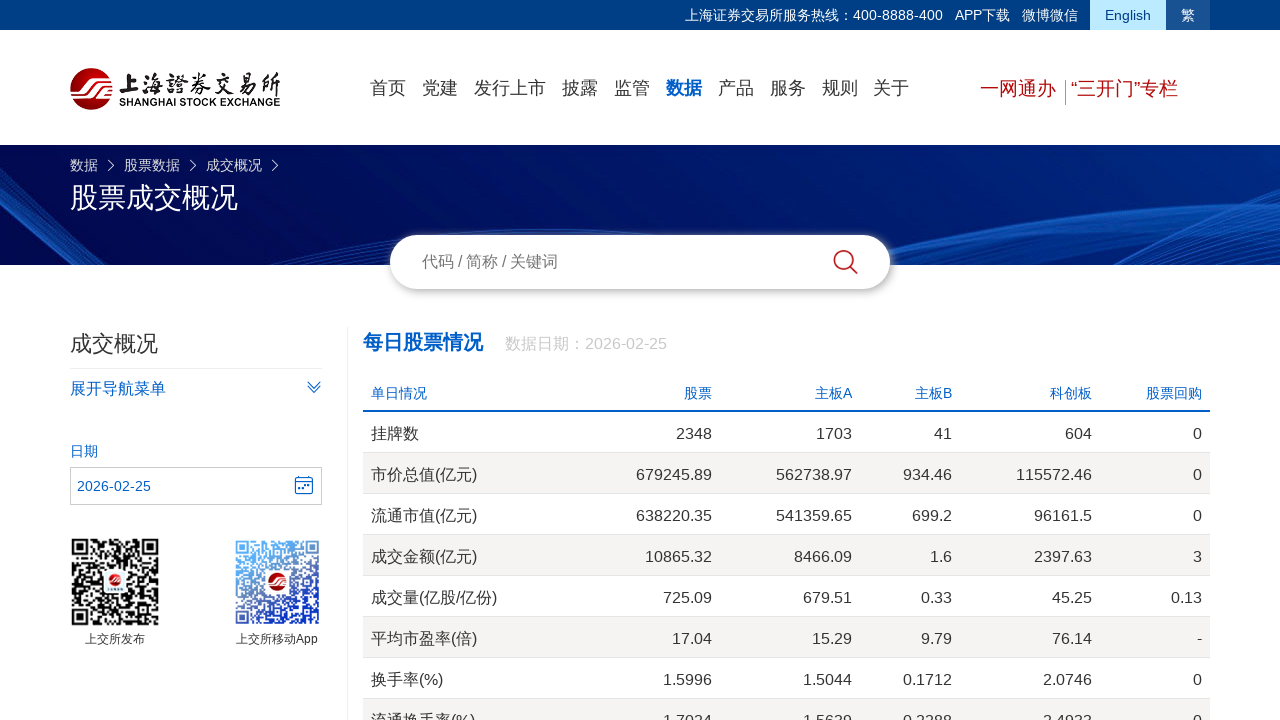

Verified table structure with table rows present
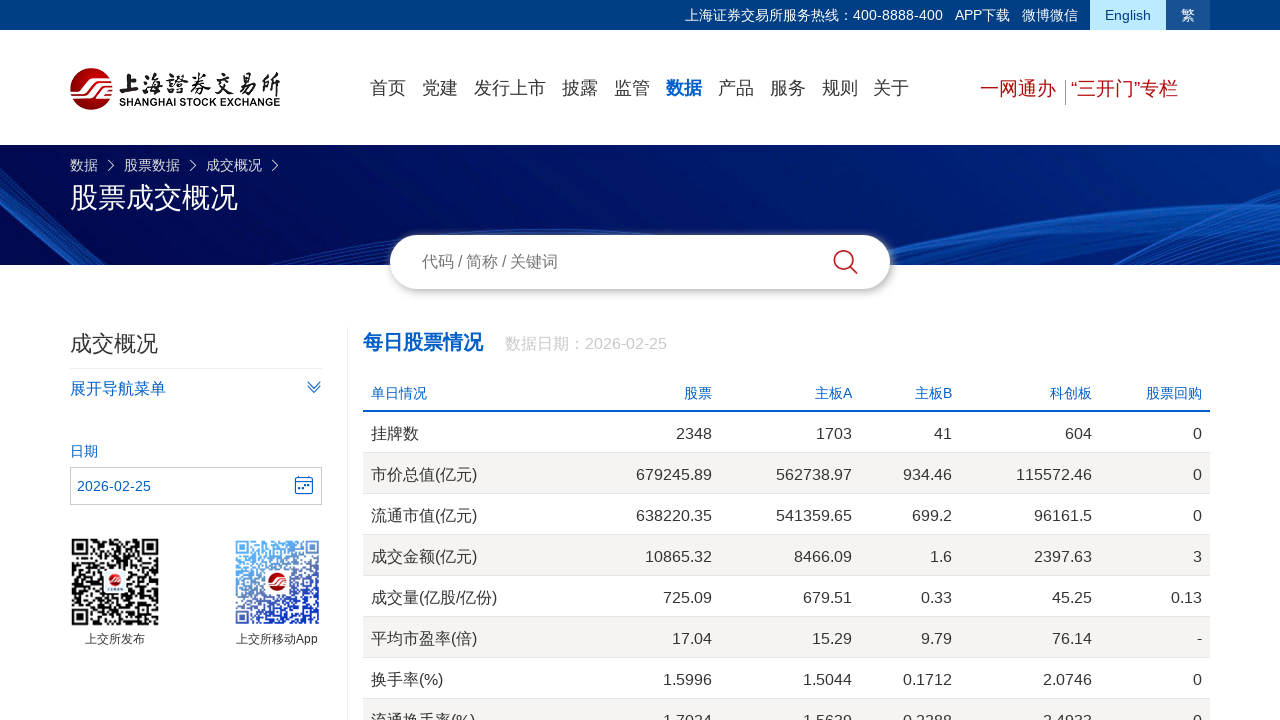

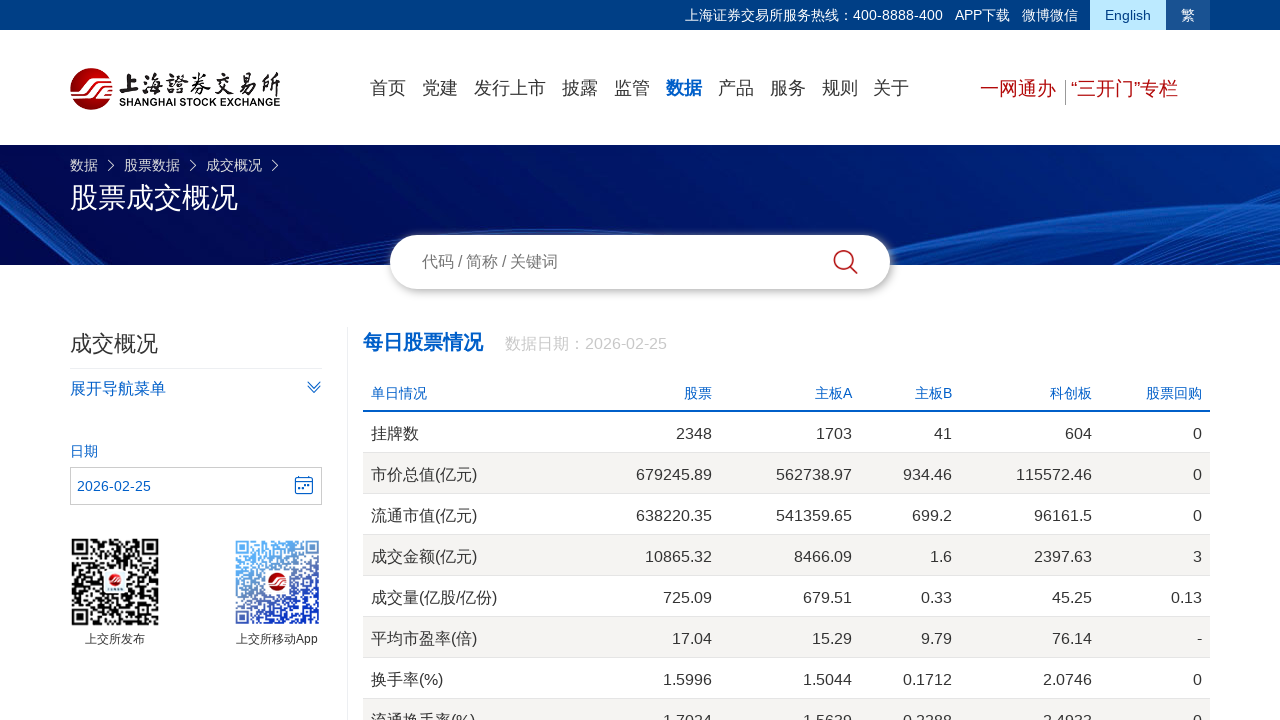